Tests clicking a checkbox element

Starting URL: https://example.cypress.io/commands/actions

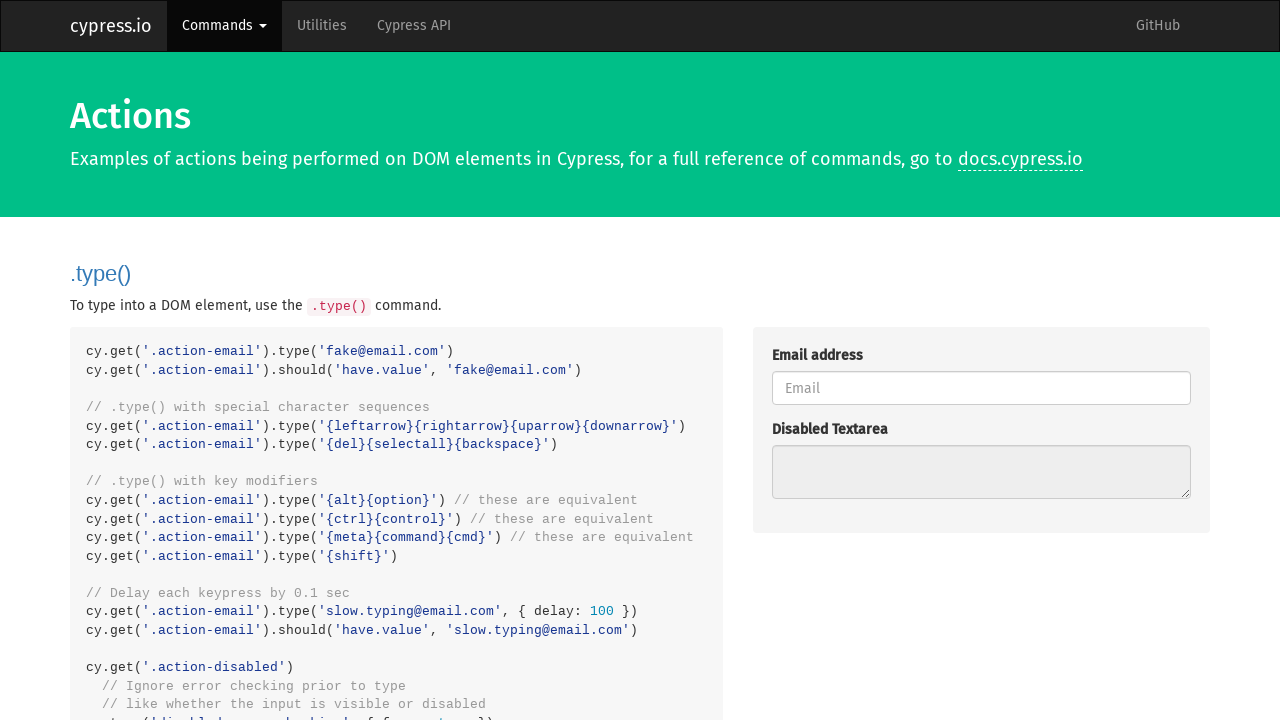

Clicked checkbox element in actions section at (778, 361) on .action-checkboxes input[type='checkbox']
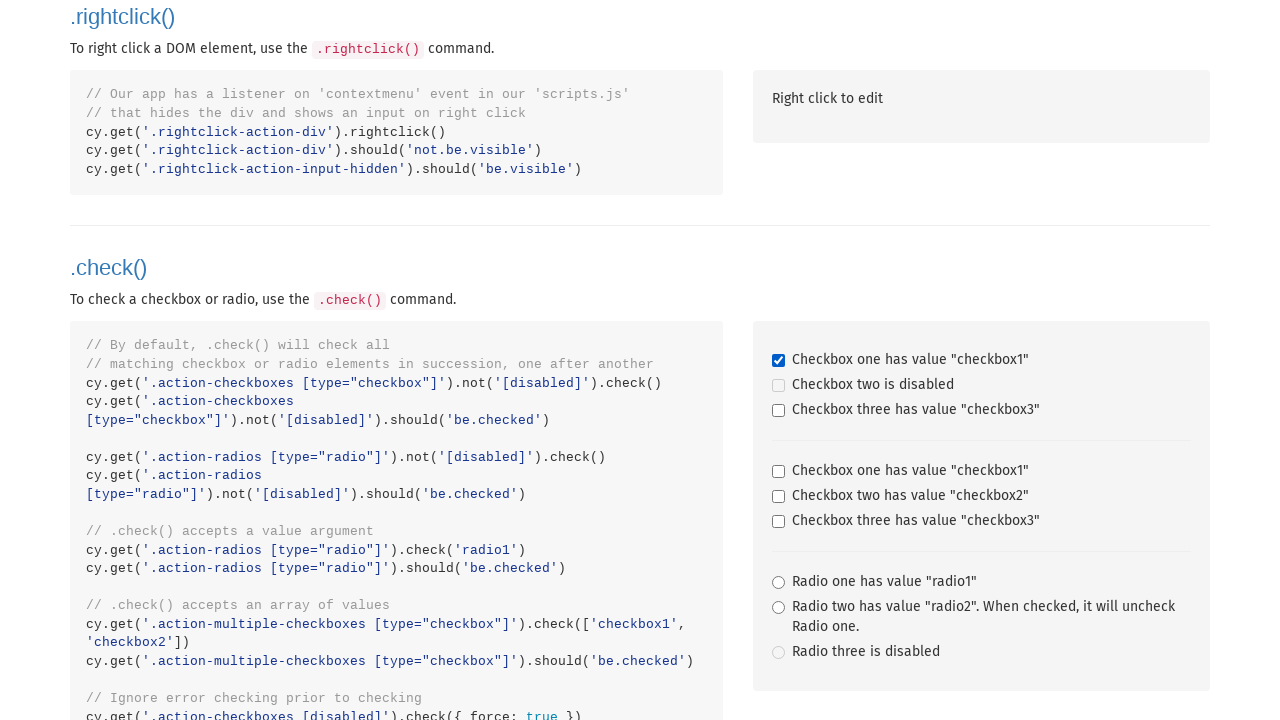

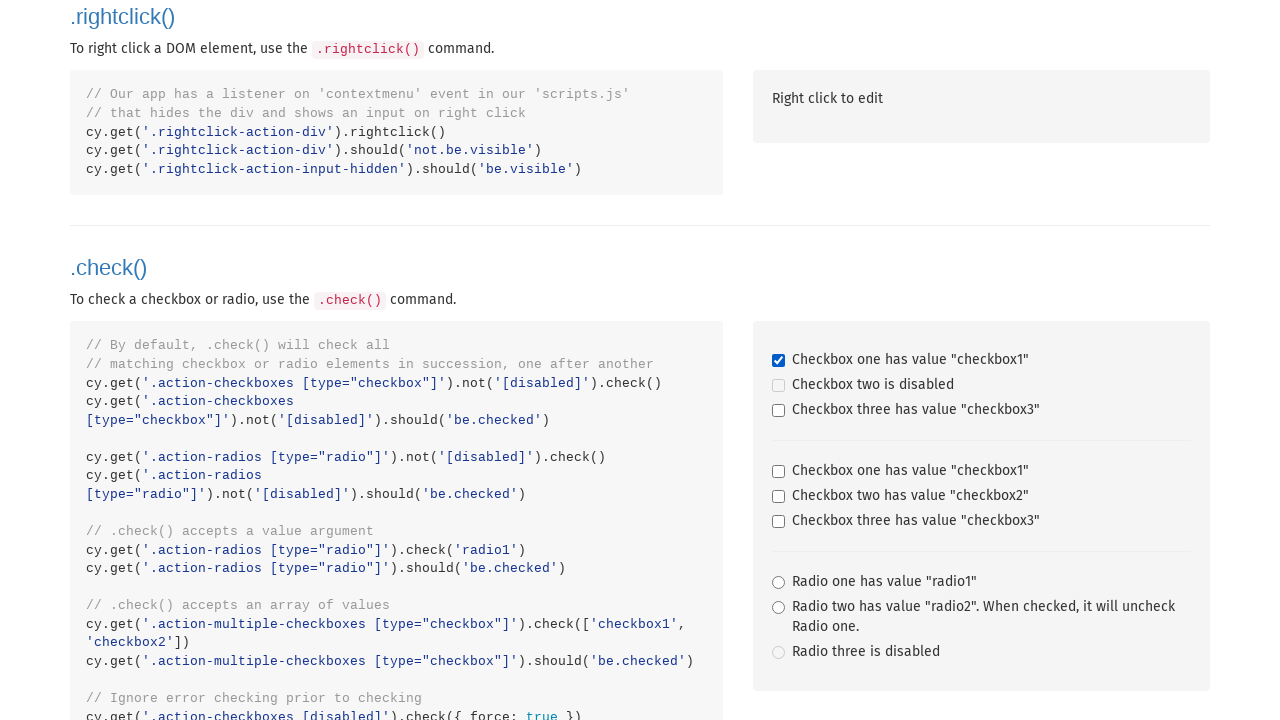